Navigates to DeepL translator with English text and waits for the Hungarian translation to appear in the target textarea

Starting URL: https://www.deepl.com/translator#en/hu/Hello%20world%20this%20is%20a%20test%20sentence

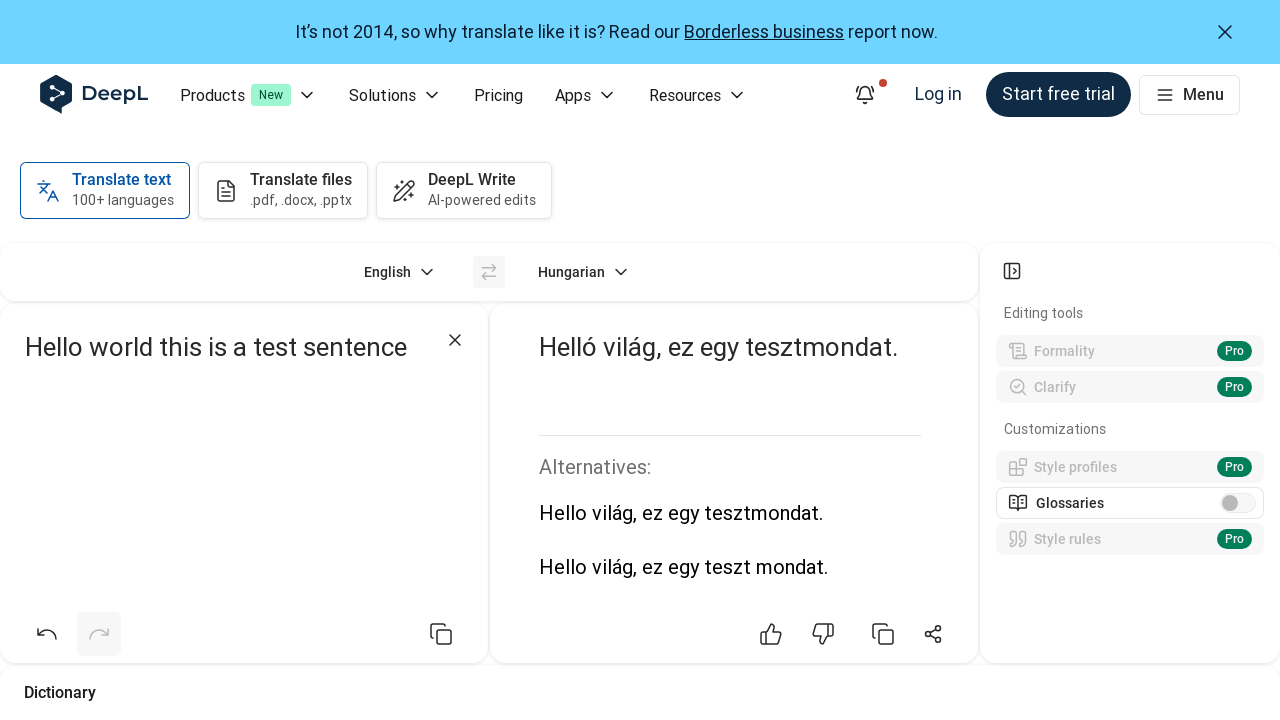

Hungarian translation appeared in target textarea
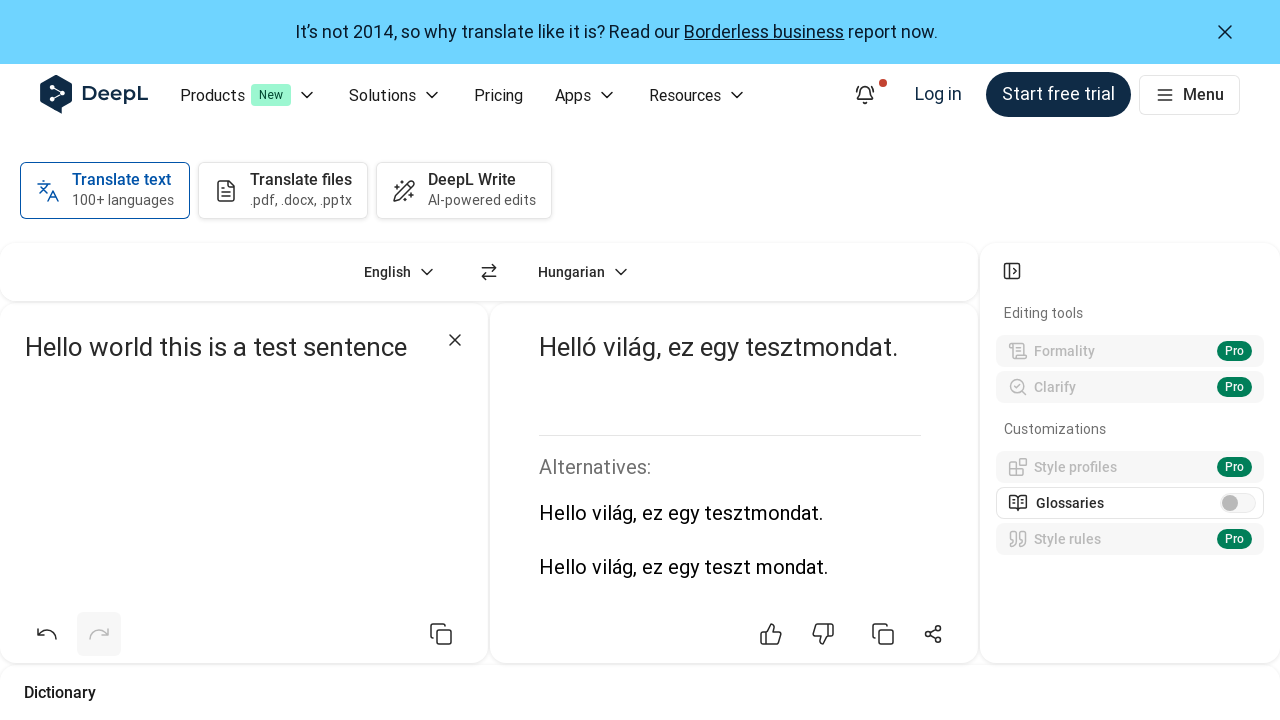

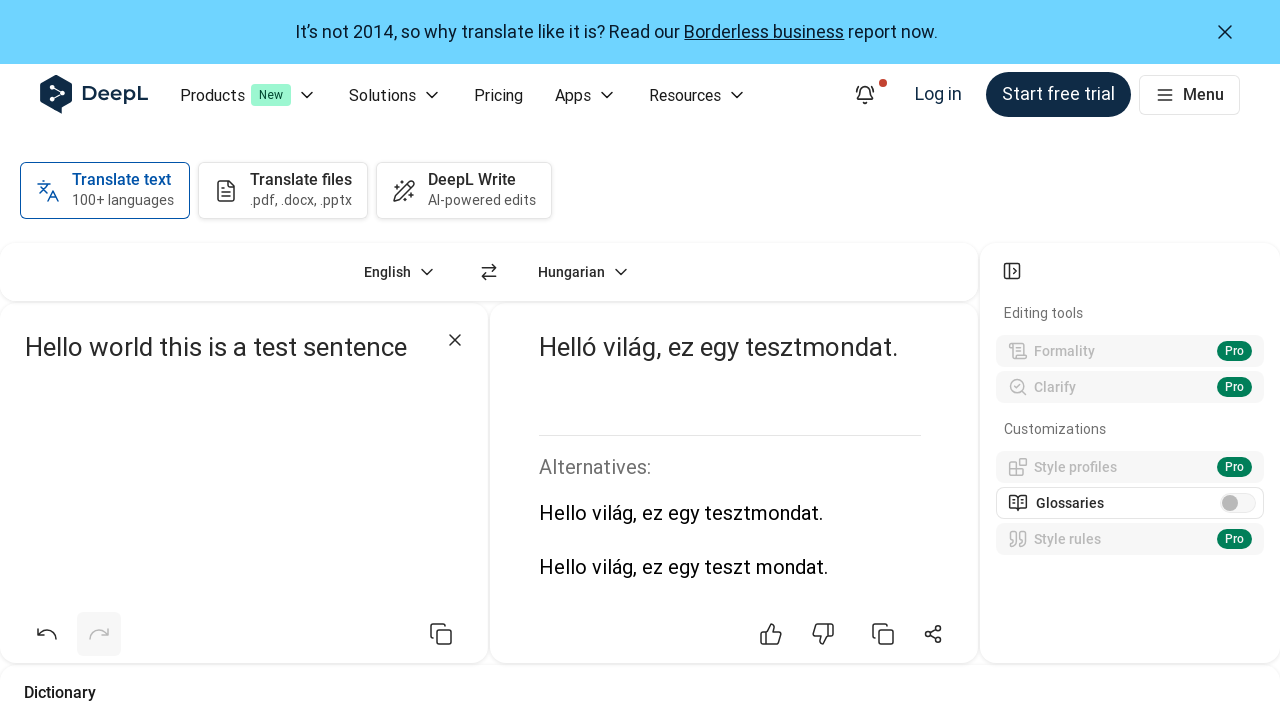